Navigates to the apillisamoon website and verifies the page loads successfully

Starting URL: http://apillisamoon.kroutsef.com/

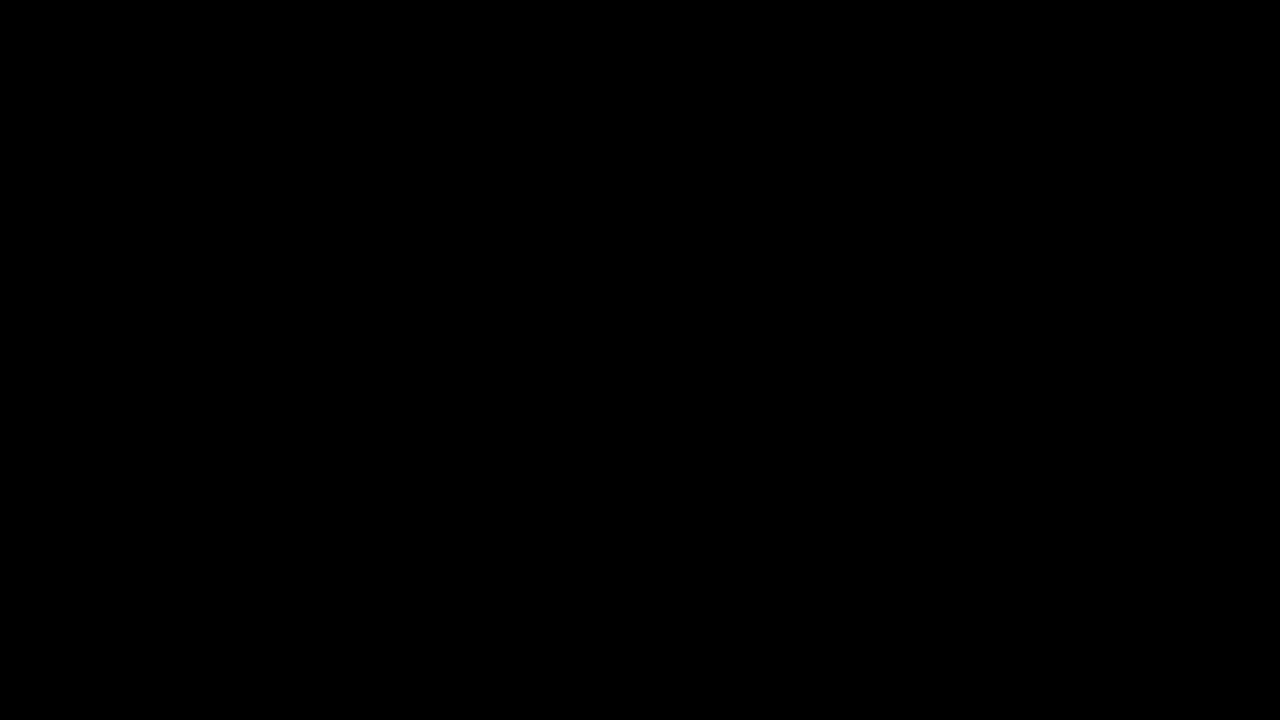

Waited for DOM to load on apillisamoon website
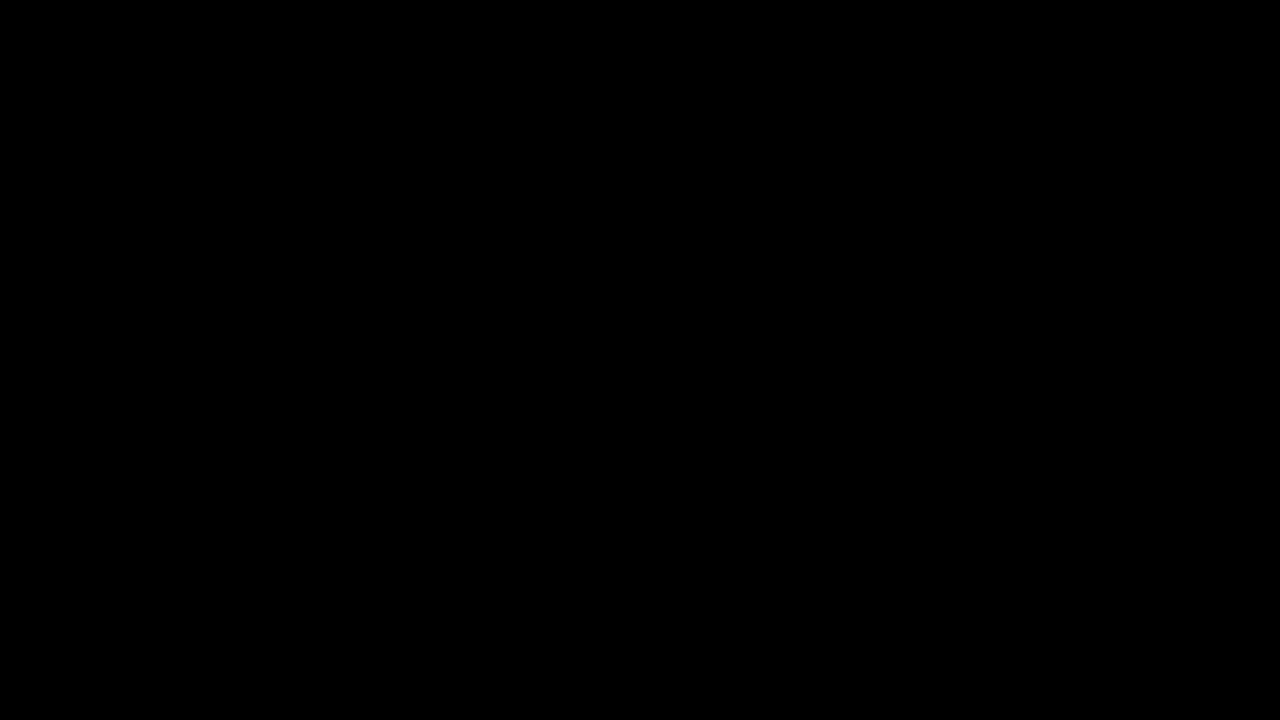

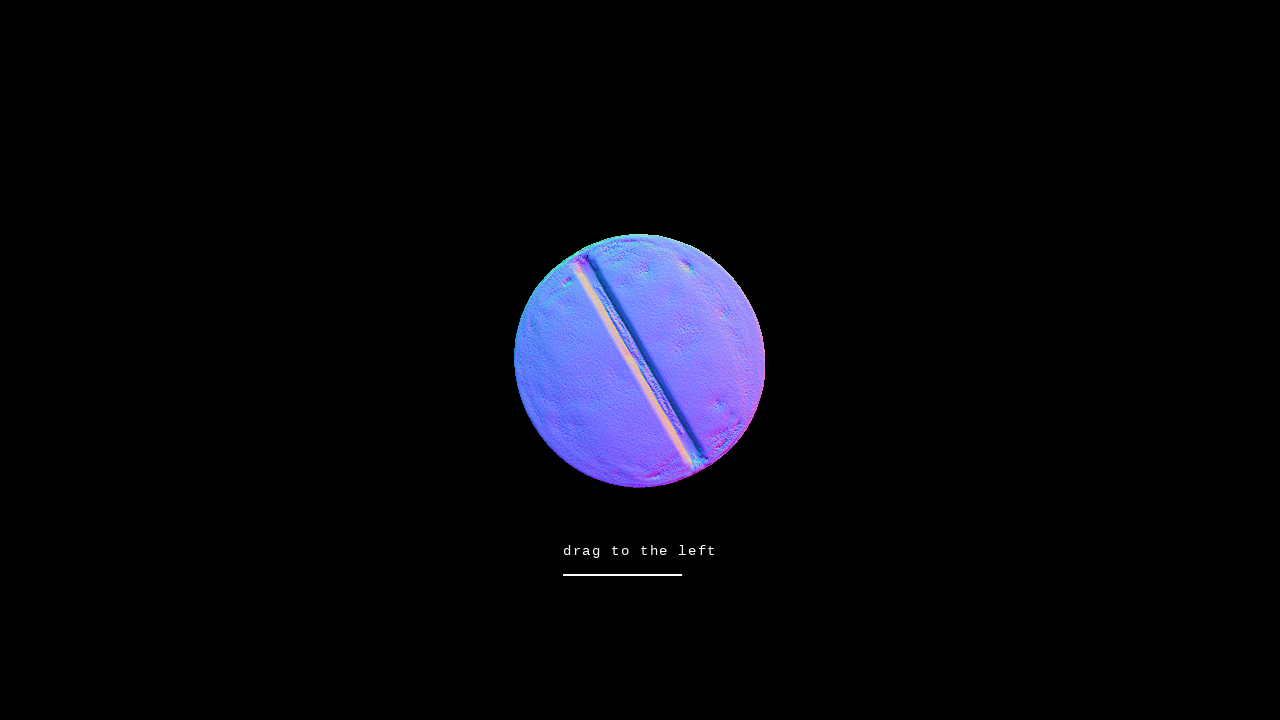